Tests JavaScript alert handling by clicking a button that triggers a JS alert popup, then accepting (dismissing) the alert

Starting URL: https://the-internet.herokuapp.com/javascript_alerts

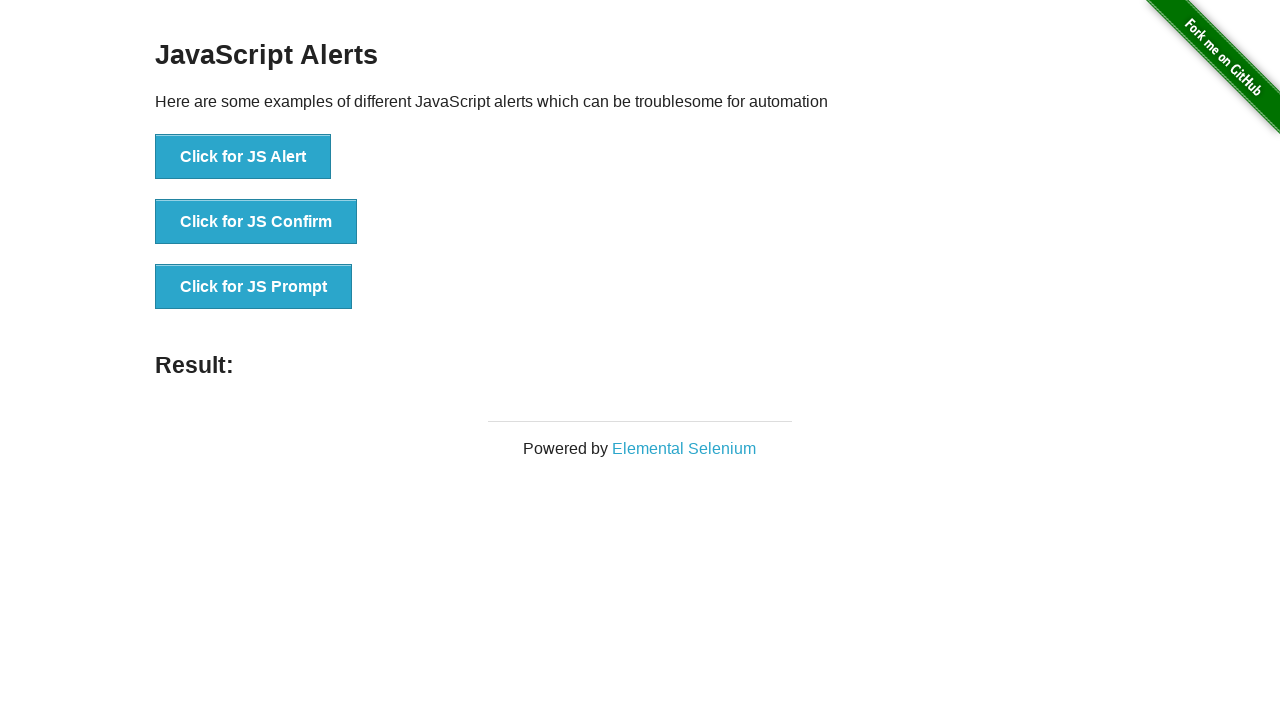

Clicked button to trigger JavaScript alert at (243, 157) on xpath=//button[text()='Click for JS Alert']
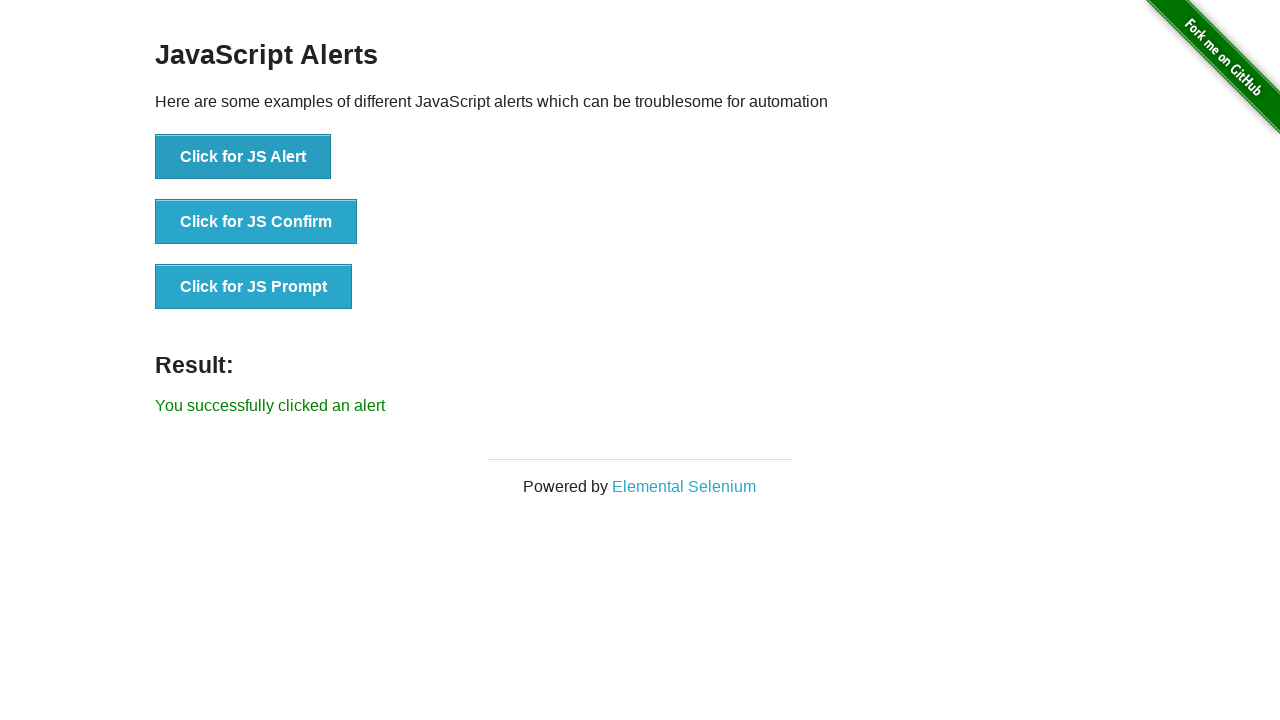

Set up dialog handler to accept alerts
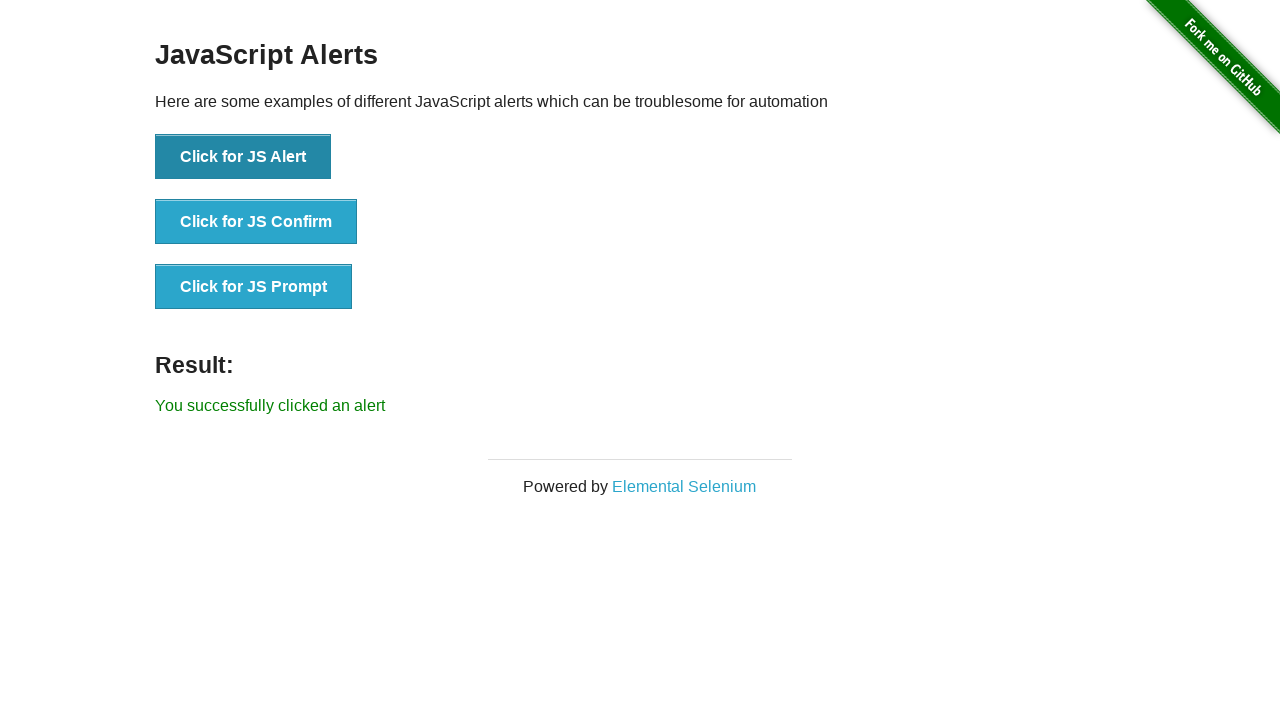

Set up one-time dialog handler for next alert
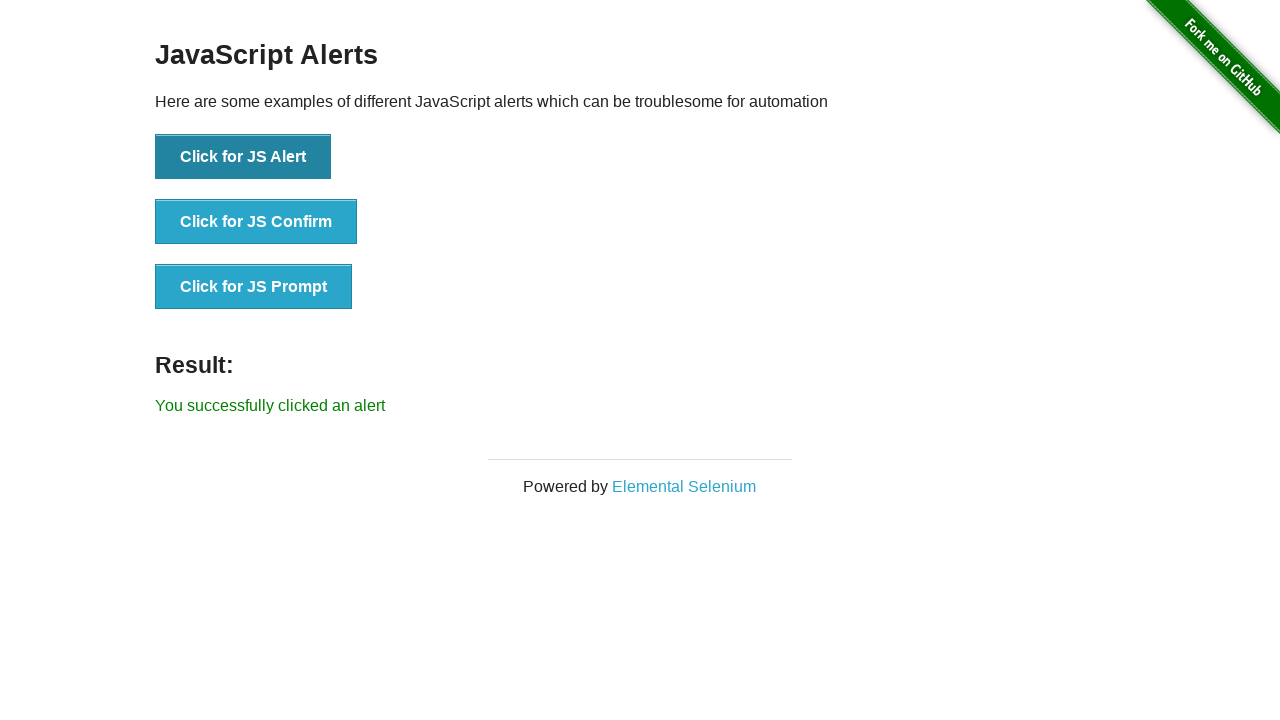

Clicked button to trigger JavaScript alert again at (243, 157) on xpath=//button[text()='Click for JS Alert']
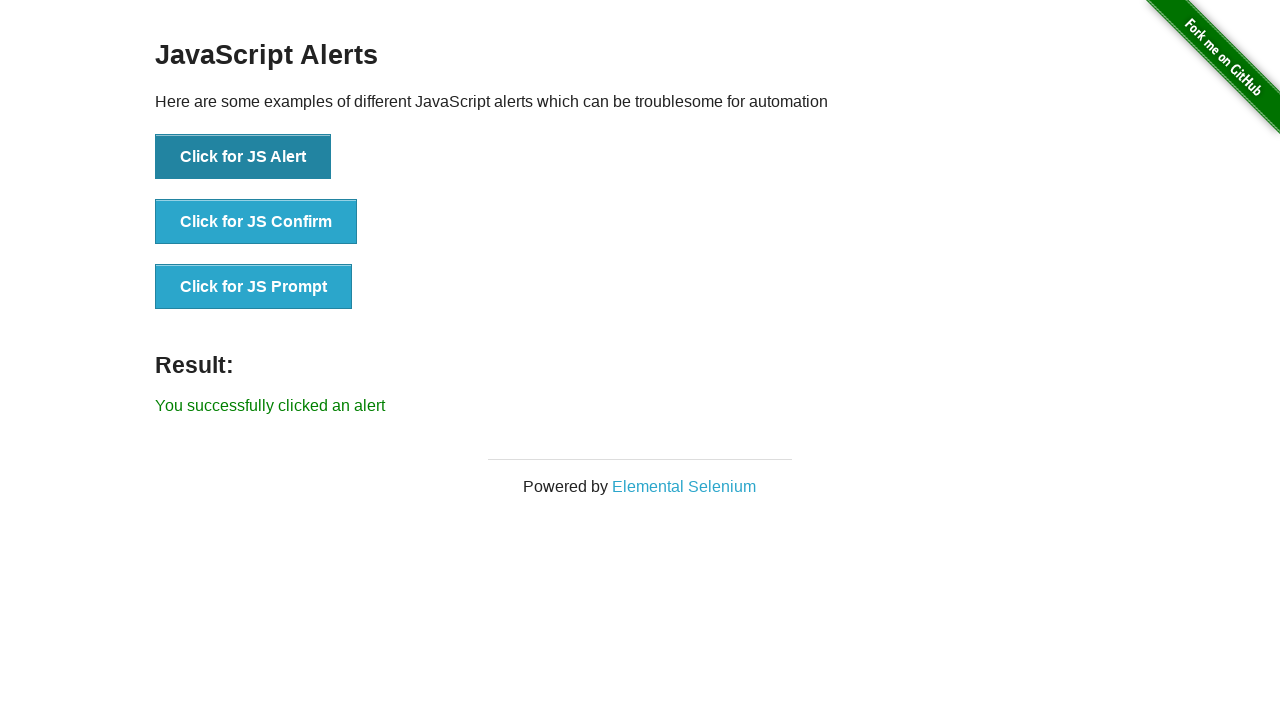

Alert was accepted and result element is visible
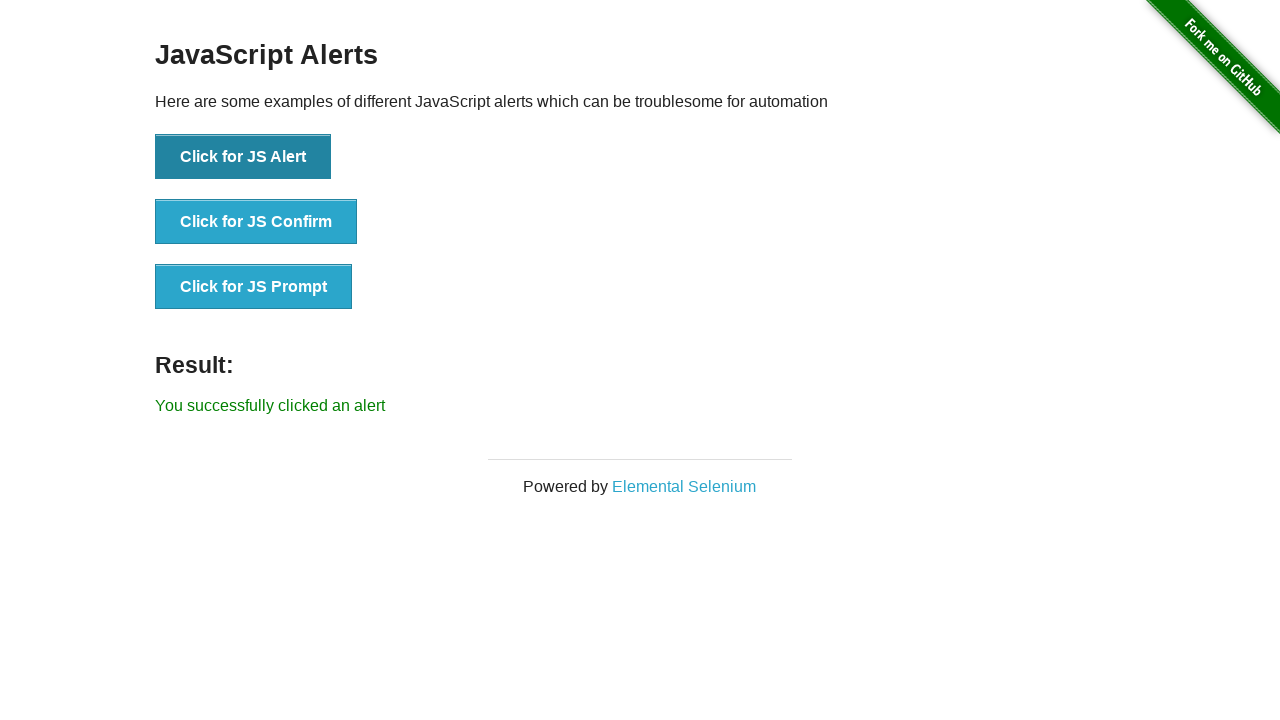

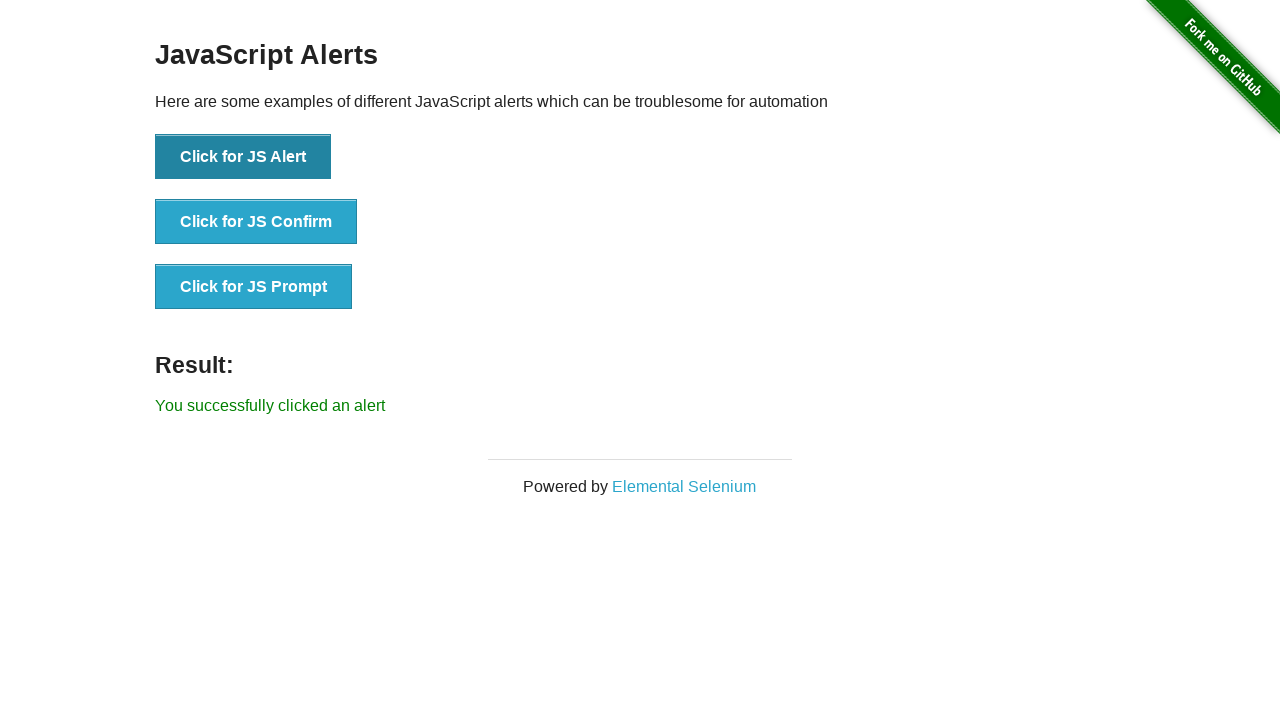